Tests the search functionality on python.org by entering a search query and verifying that results are returned

Starting URL: https://www.python.org/

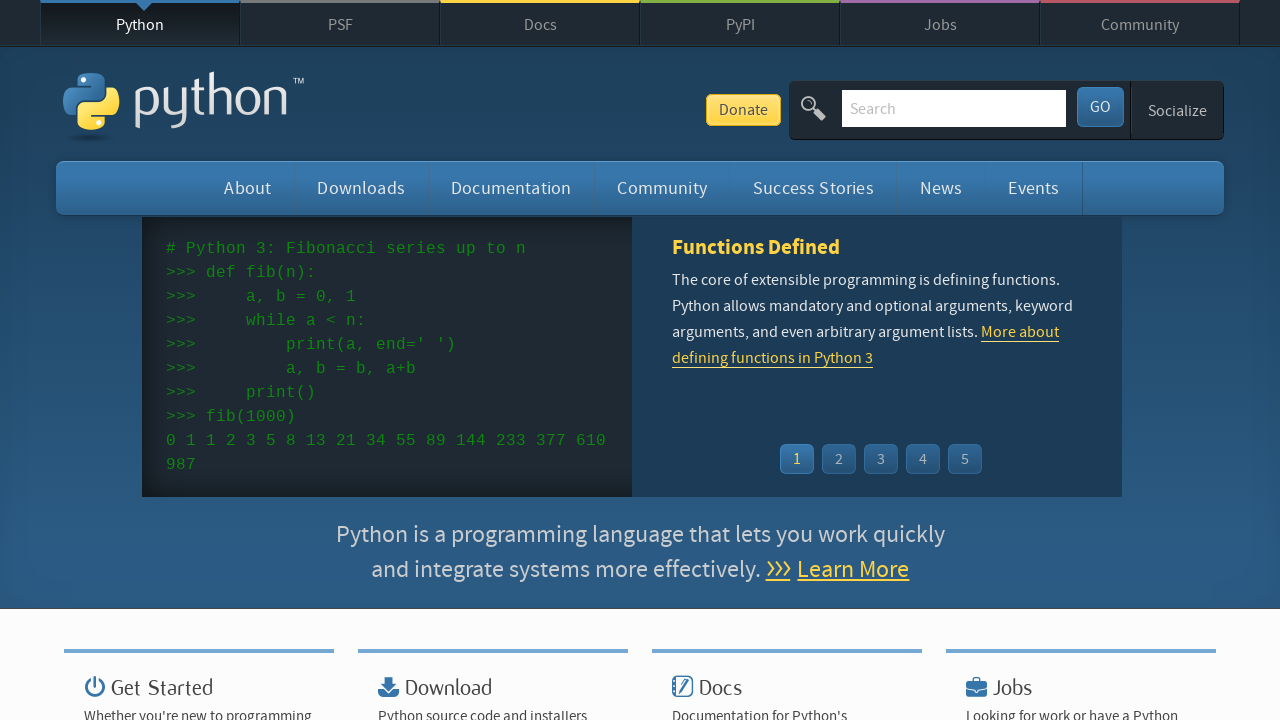

Verified 'Python' is in the page title
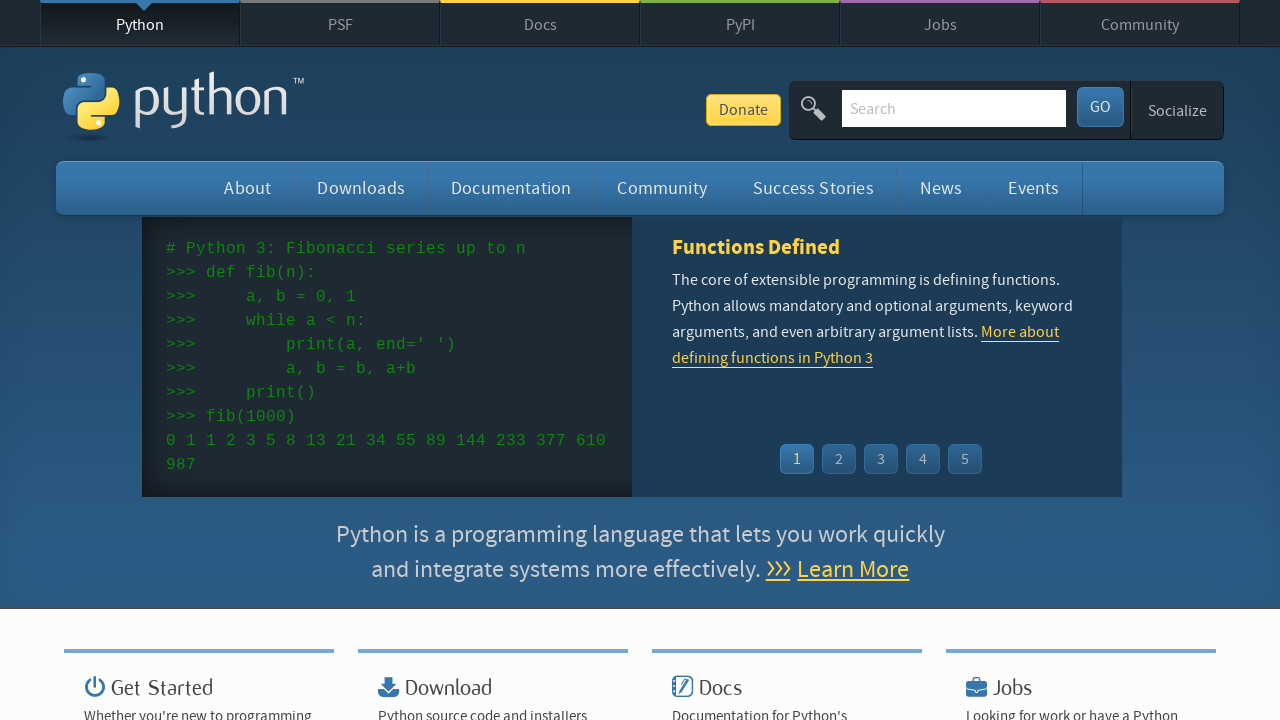

Filled search field with 'pycon' on input[name='q']
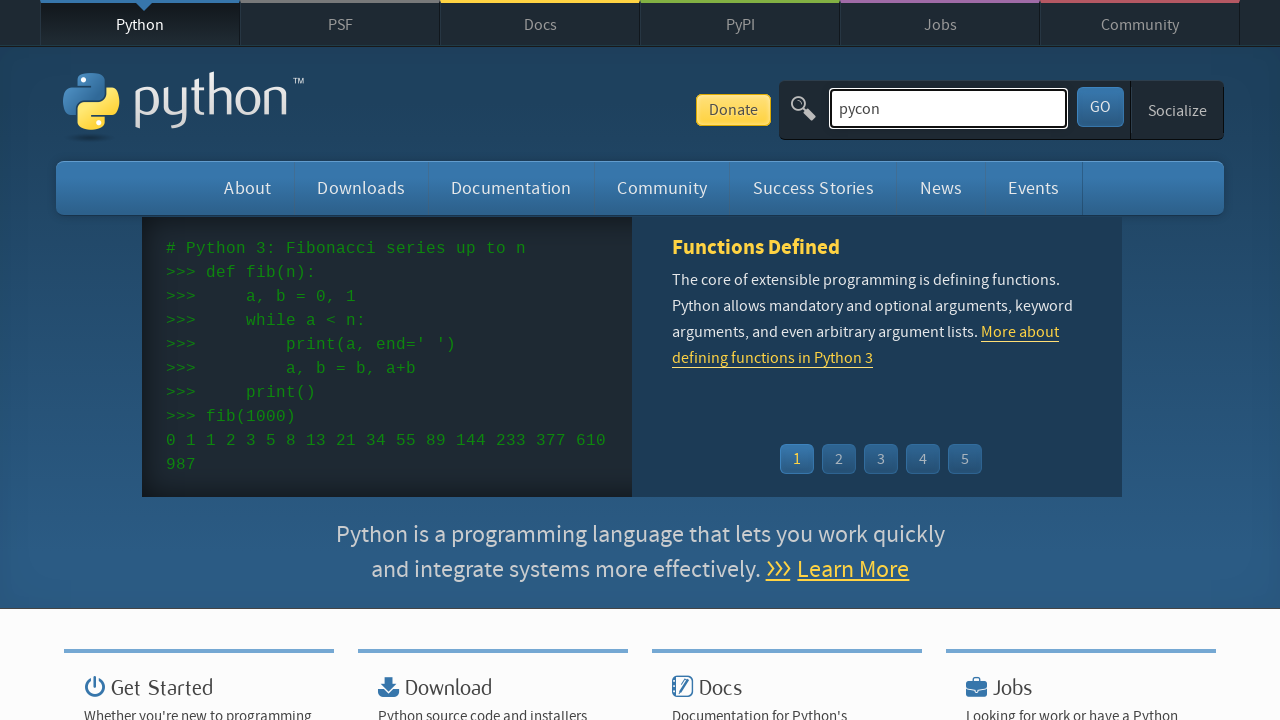

Pressed Enter to submit search query on input[name='q']
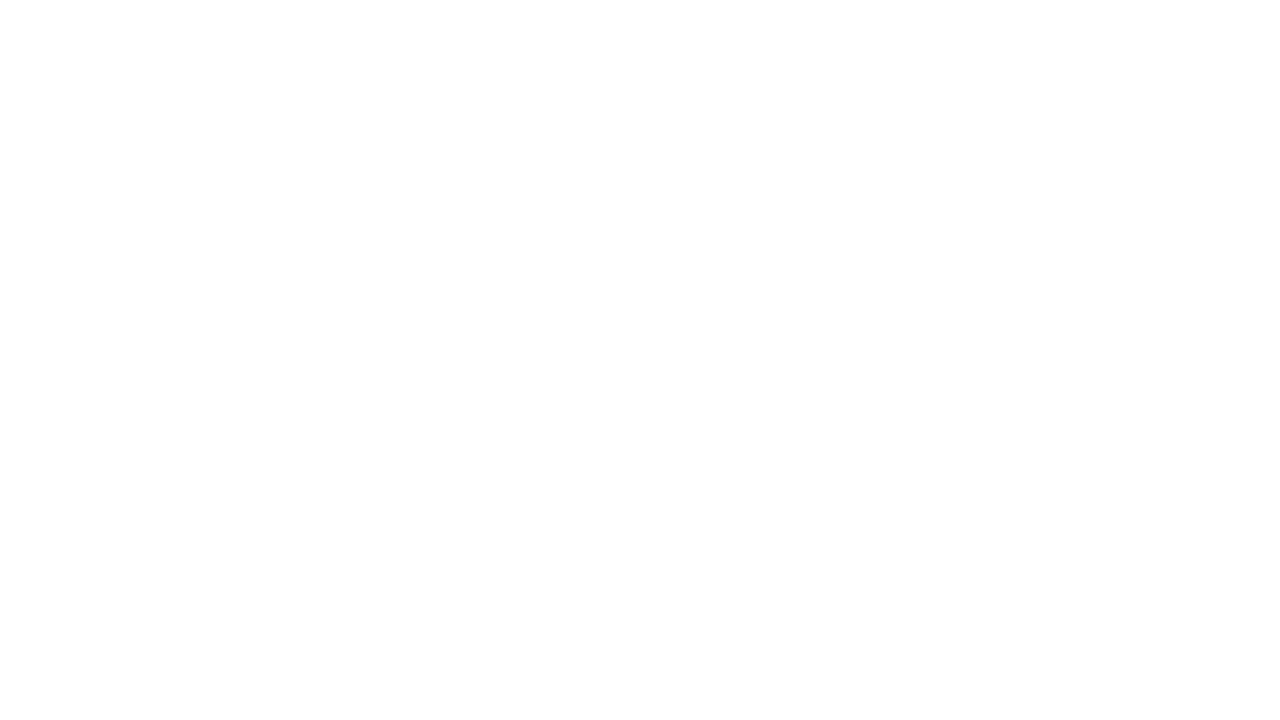

Waited for page to reach networkidle state
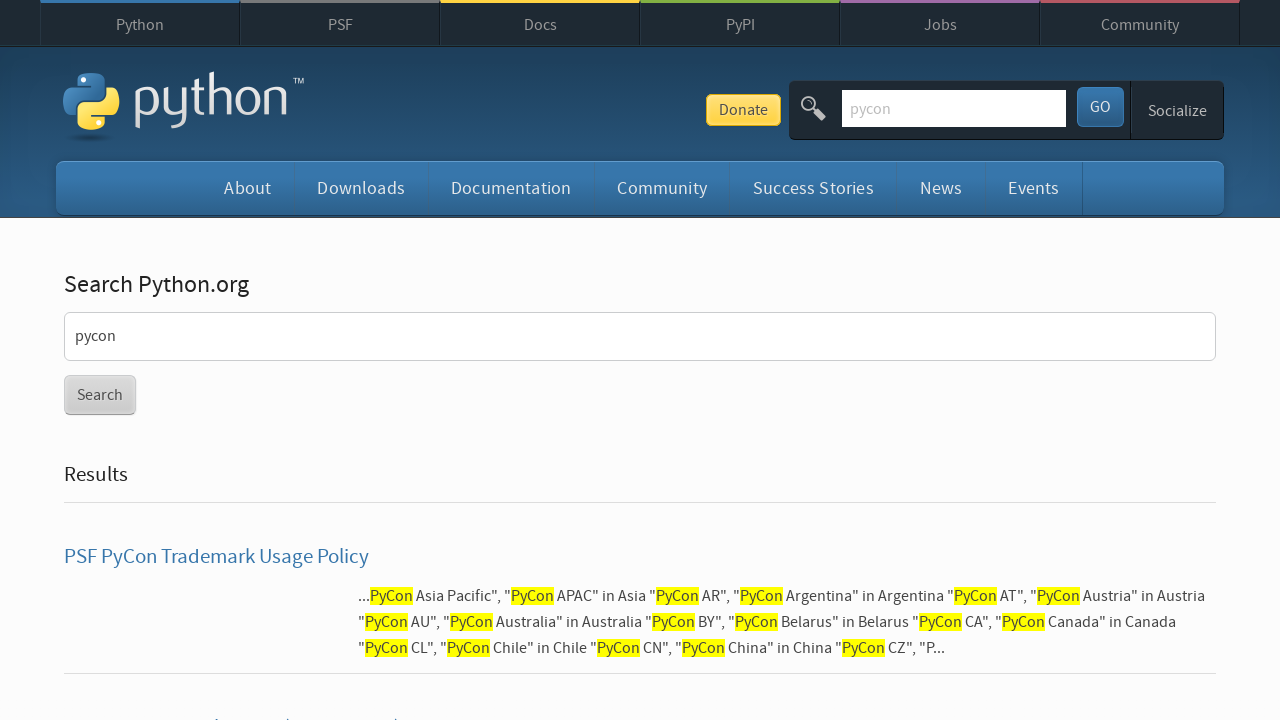

Verified search results are displayed (no 'No results found' message)
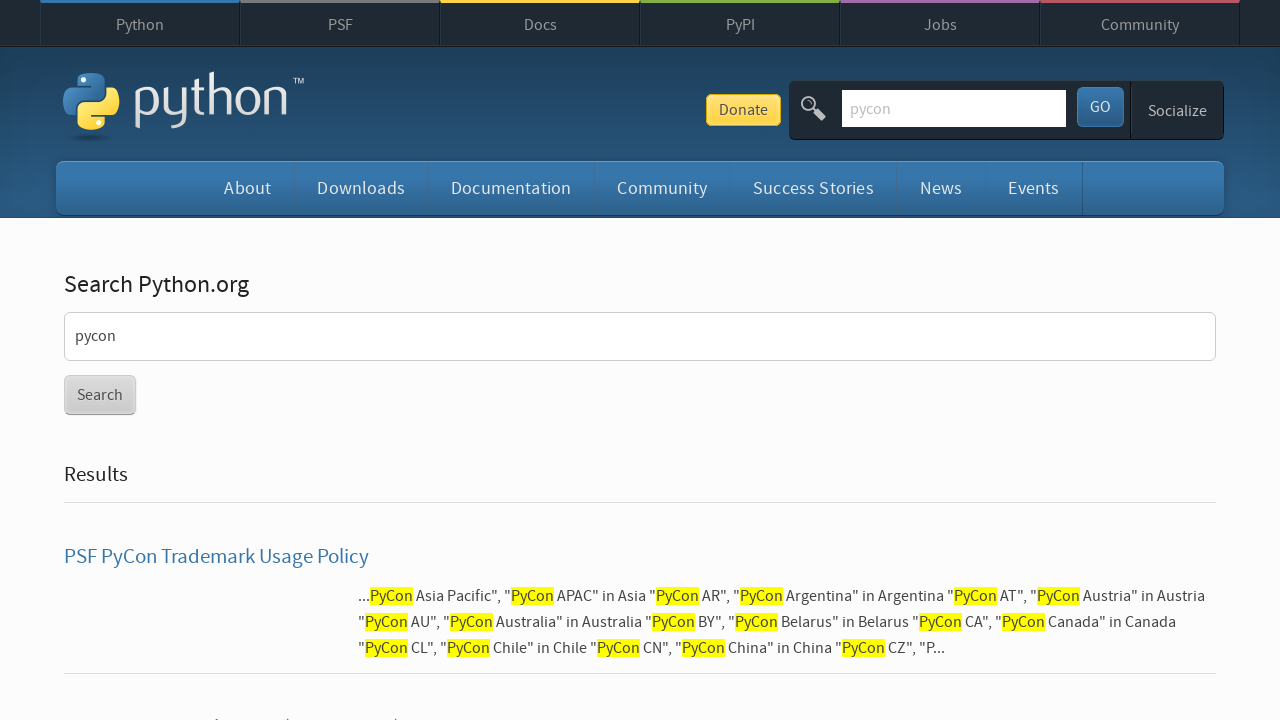

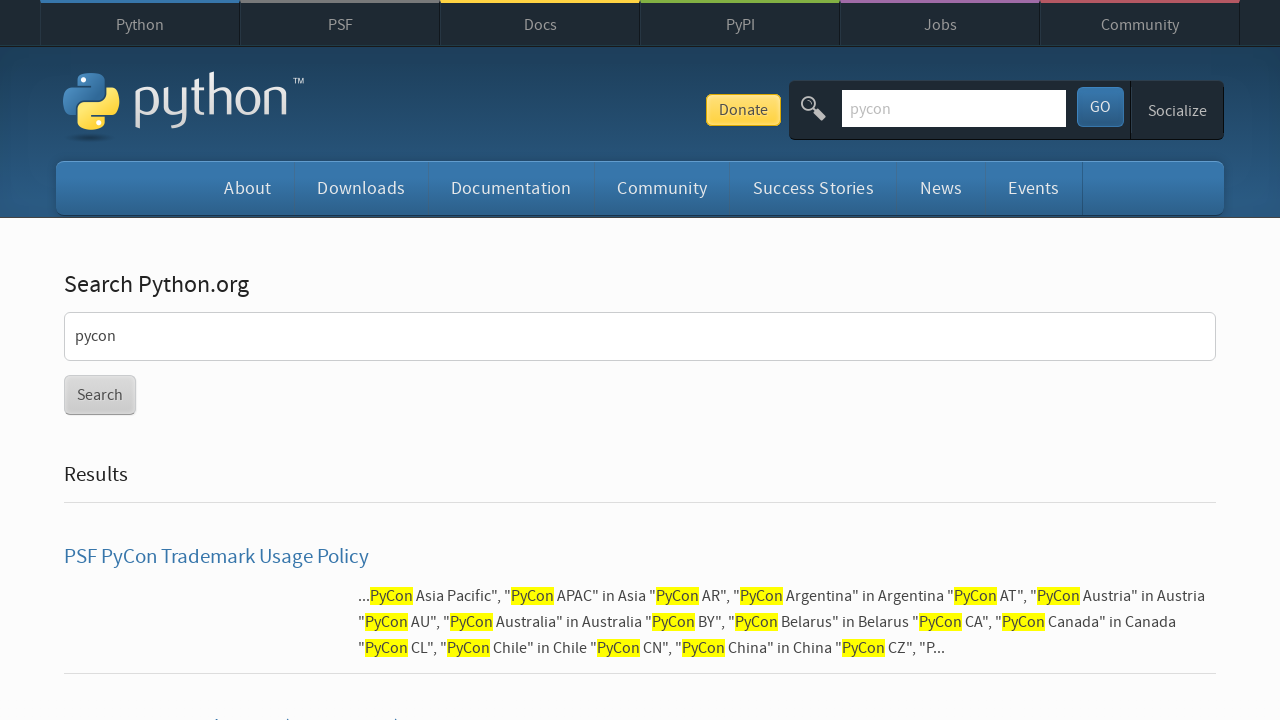